Tests the footer Home button by clicking it and verifying the homepage loads with ATM Services content

Starting URL: https://parabank.parasoft.com/parabank/index.htm

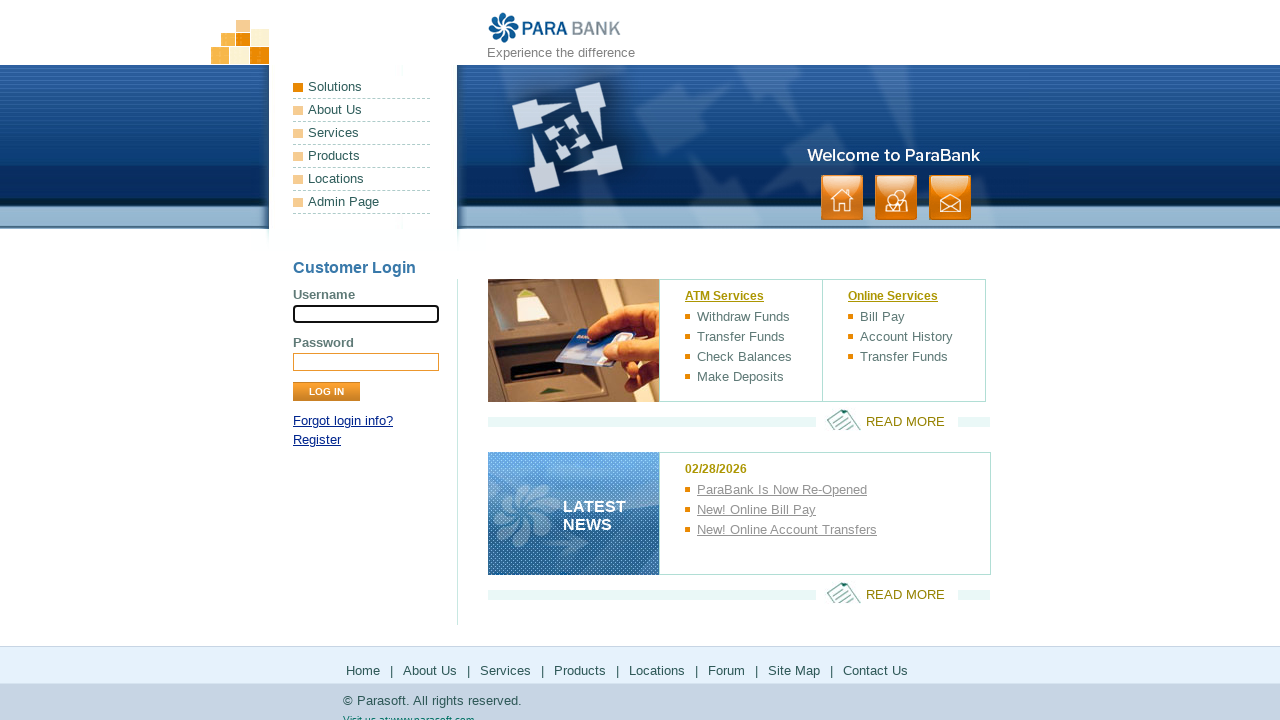

Footer Home button became visible
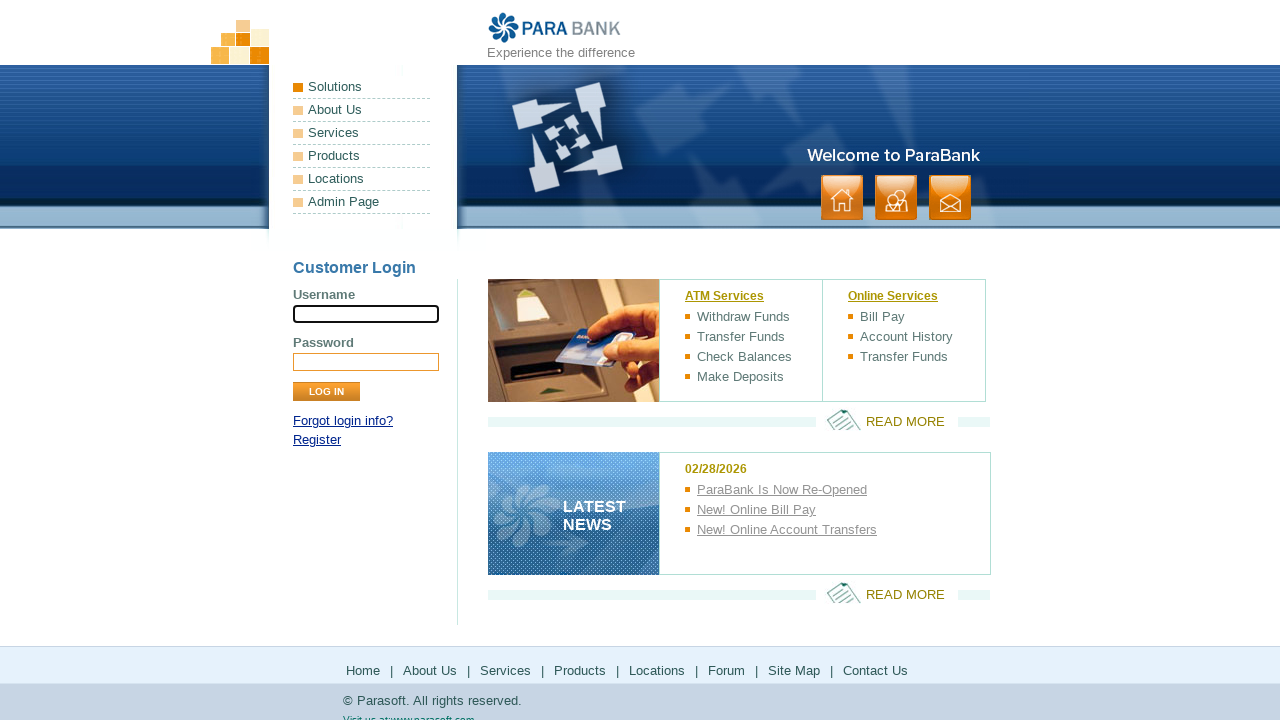

Clicked Home button in footer at (363, 670) on xpath=//*[@id='footerPanel']/ul[1]/li[1]/a
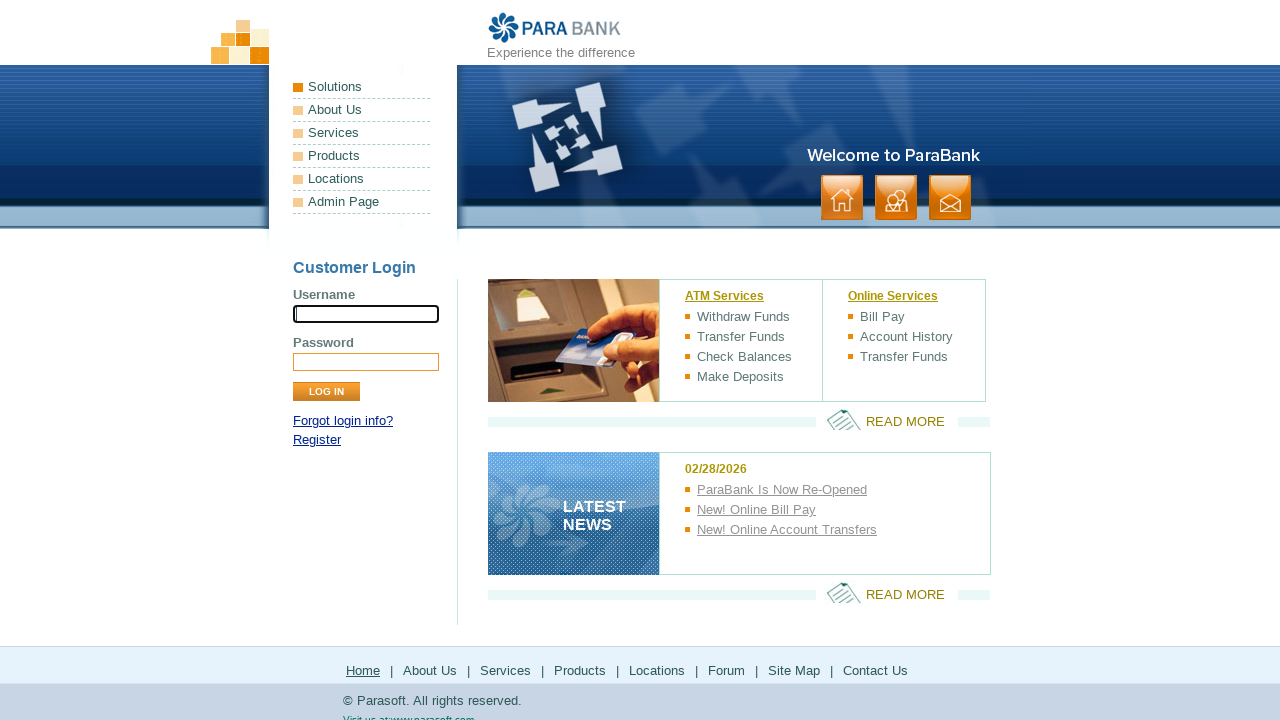

Verified homepage loaded with ATM Services content visible
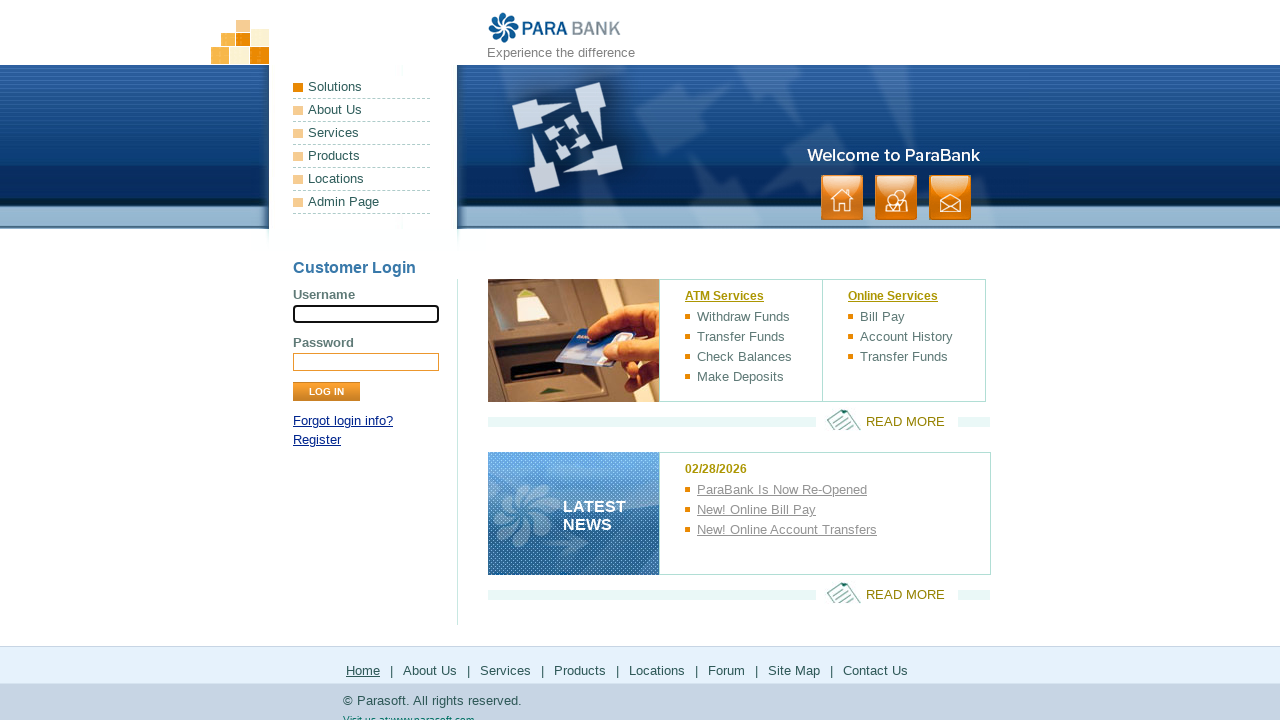

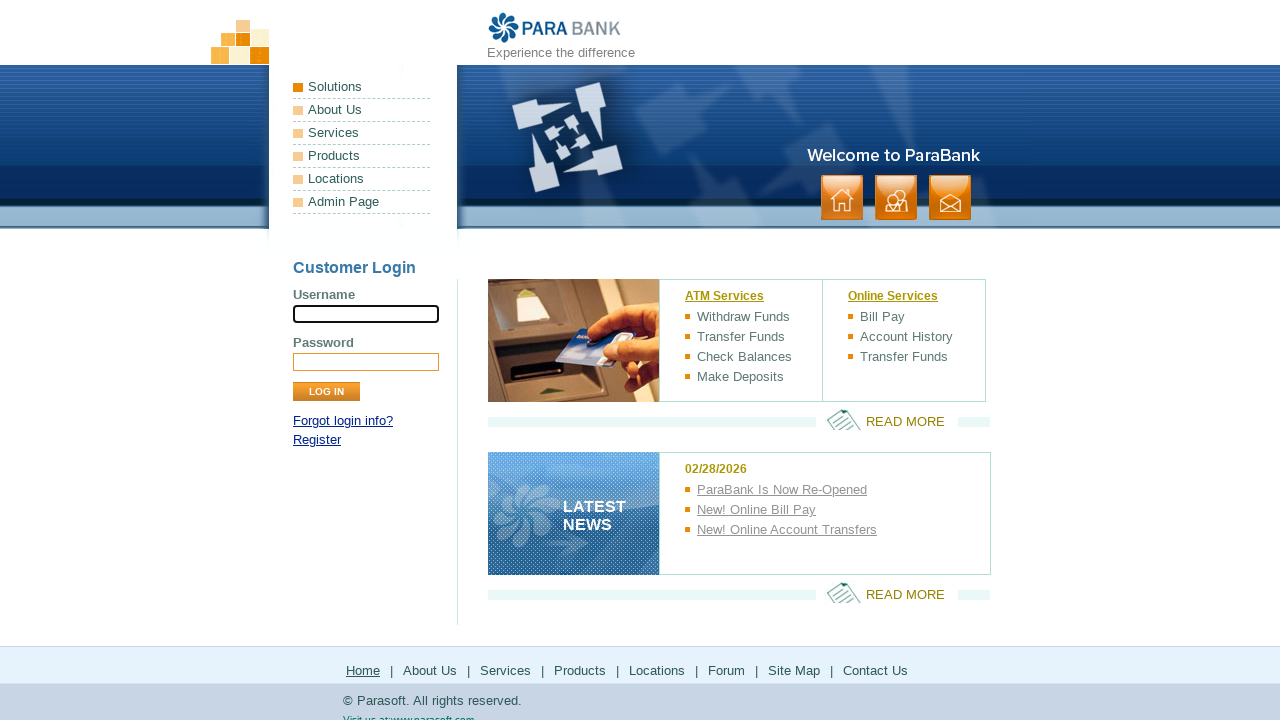